Tests form submission with no fields filled to verify empty form behavior

Starting URL: https://lm.skillbox.cc/qa_tester/module02/homework1/

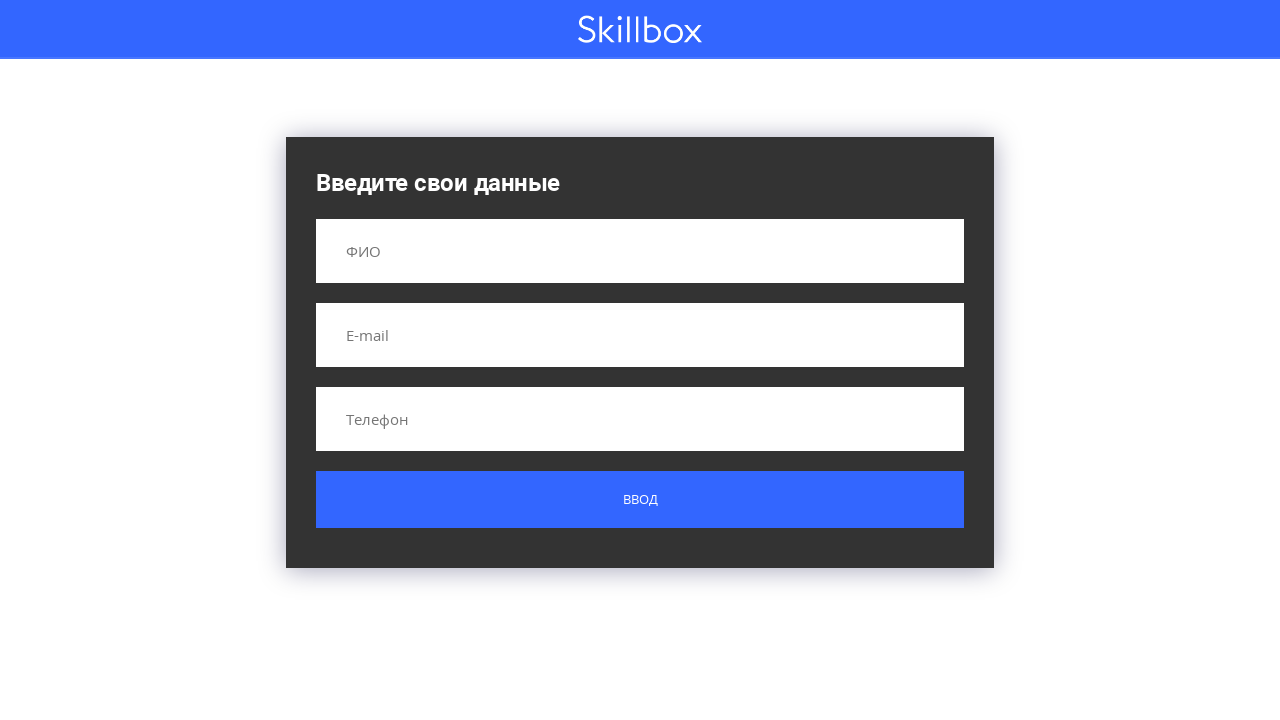

Clicked submit button without filling any fields to test empty form behavior at (640, 500) on .button
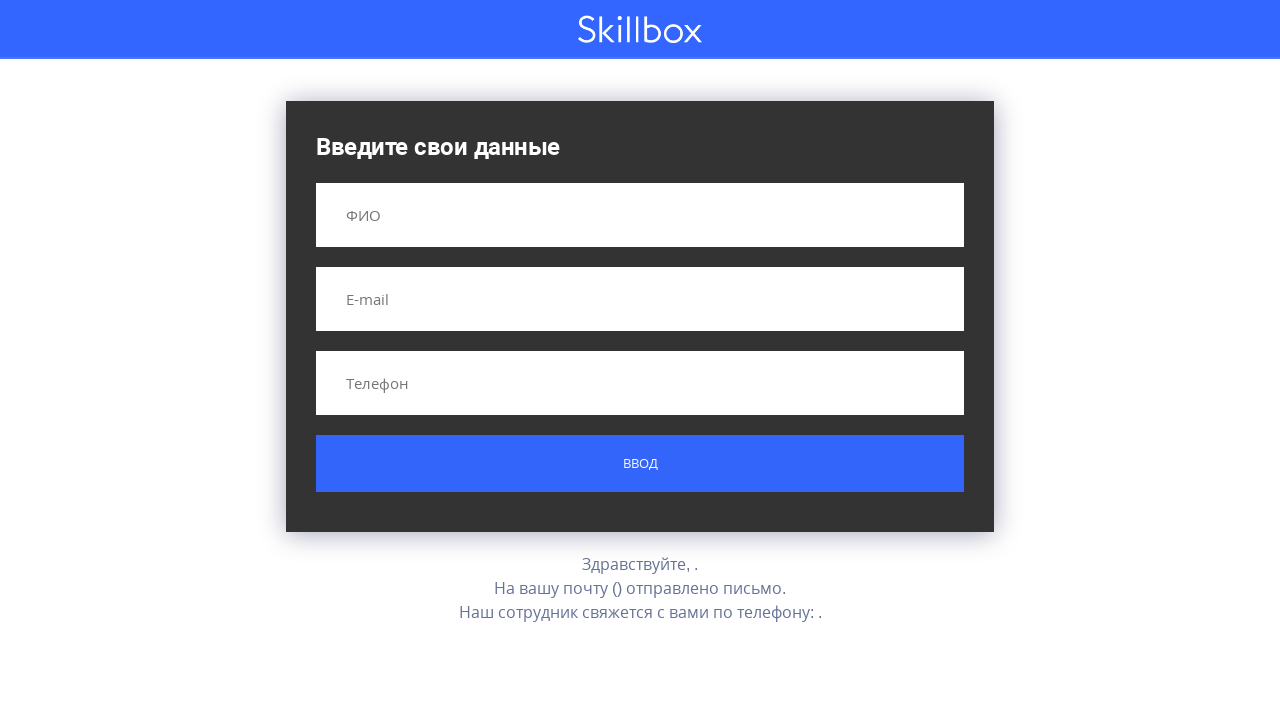

Waited for result element to appear after empty form submission
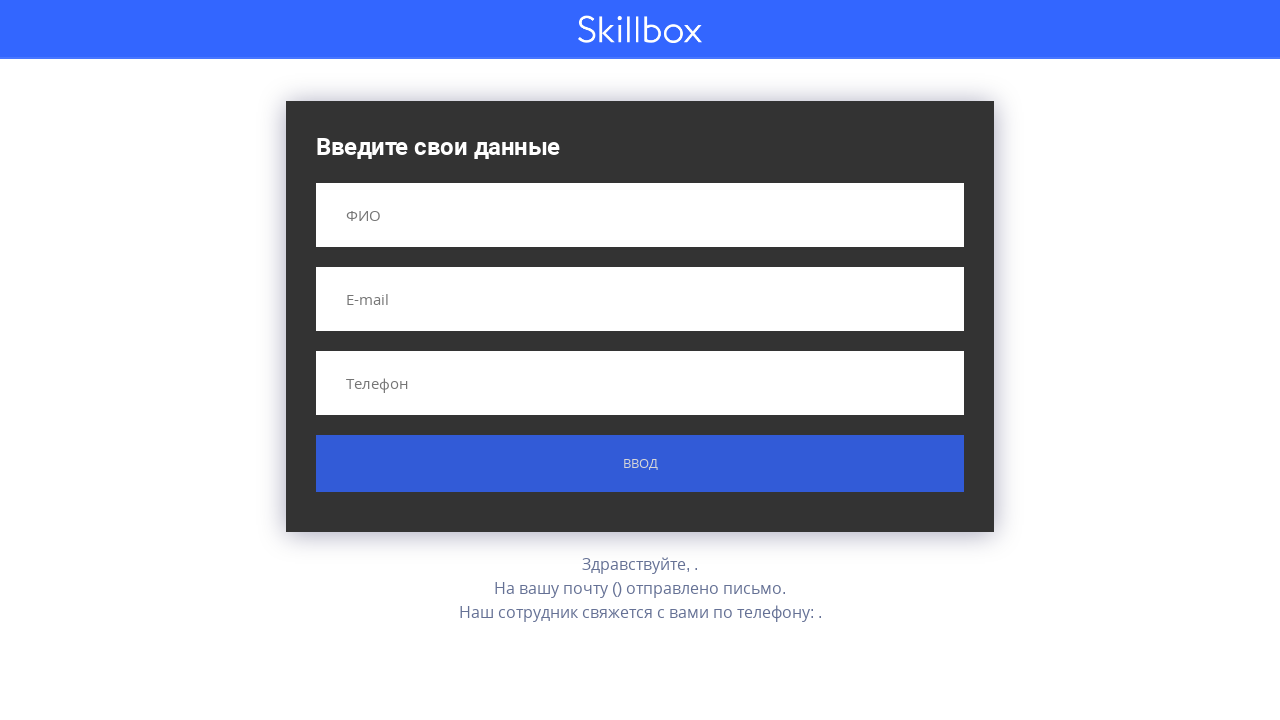

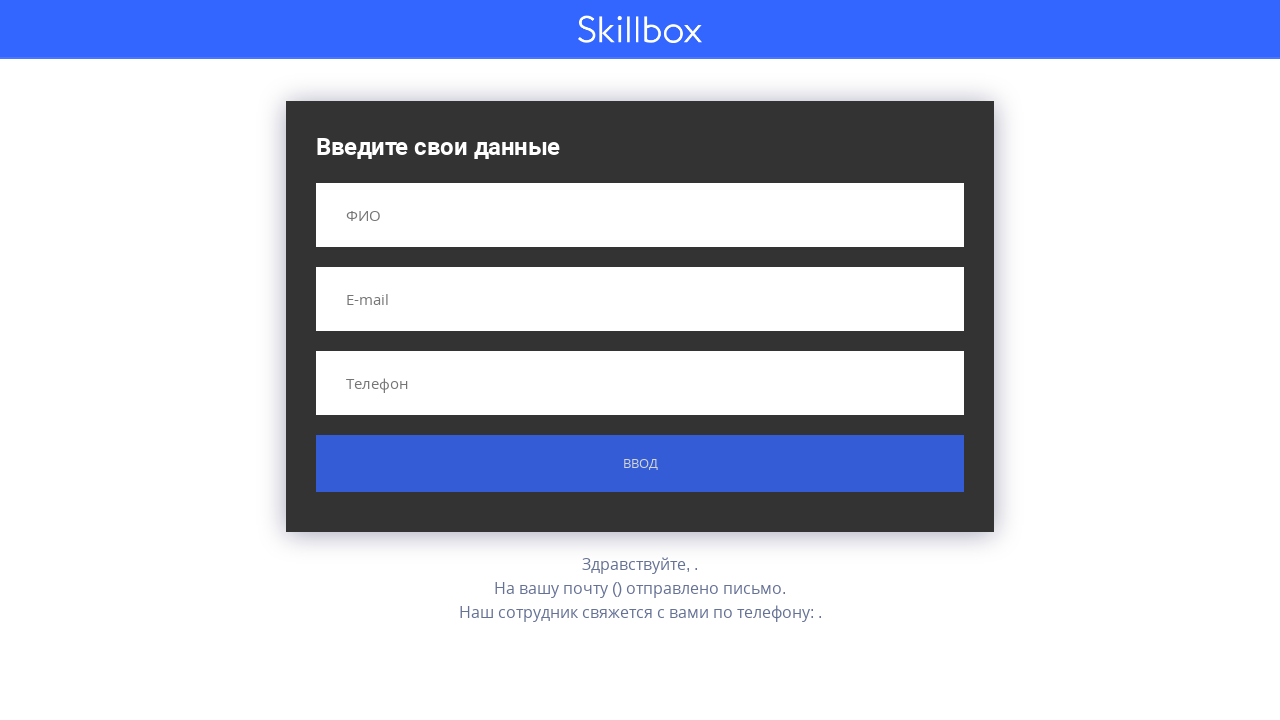